Tests form validation by submitting empty form, verifying error icons appear, then clicking clear error button to verify icons are removed

Starting URL: https://www.saucedemo.com/

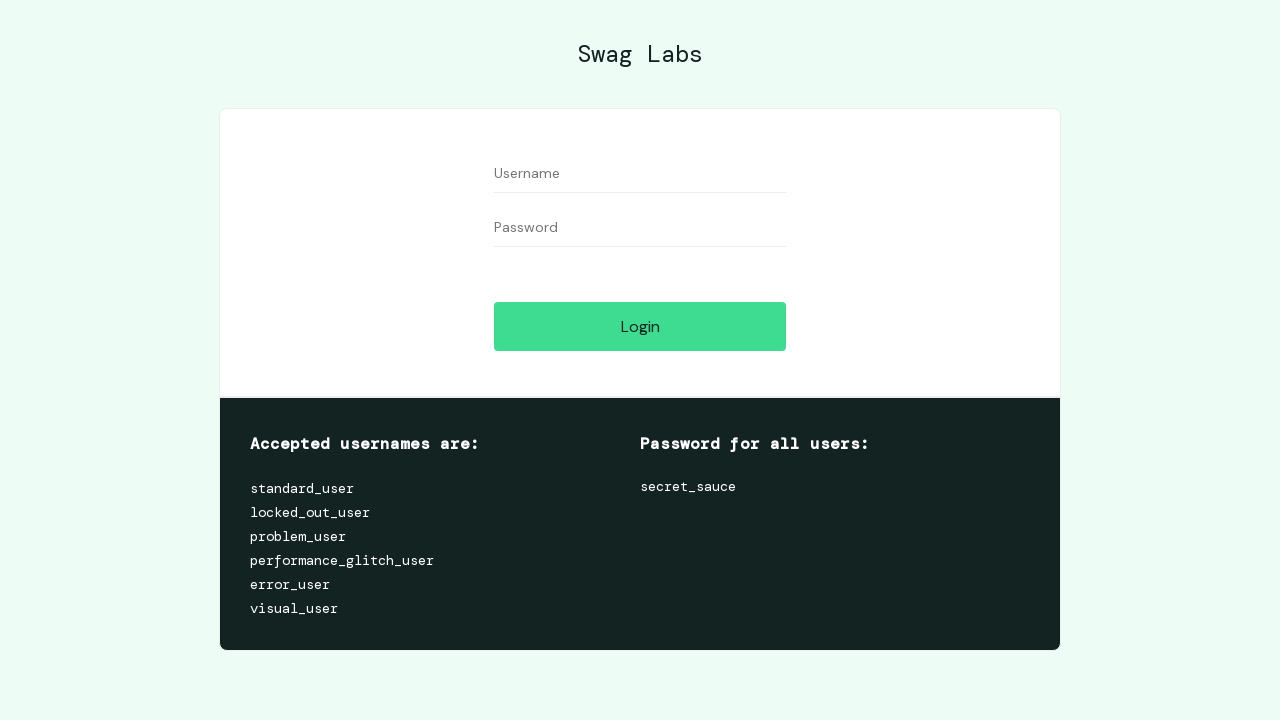

Clicked login button to submit empty form and trigger validation errors at (640, 326) on #login-button
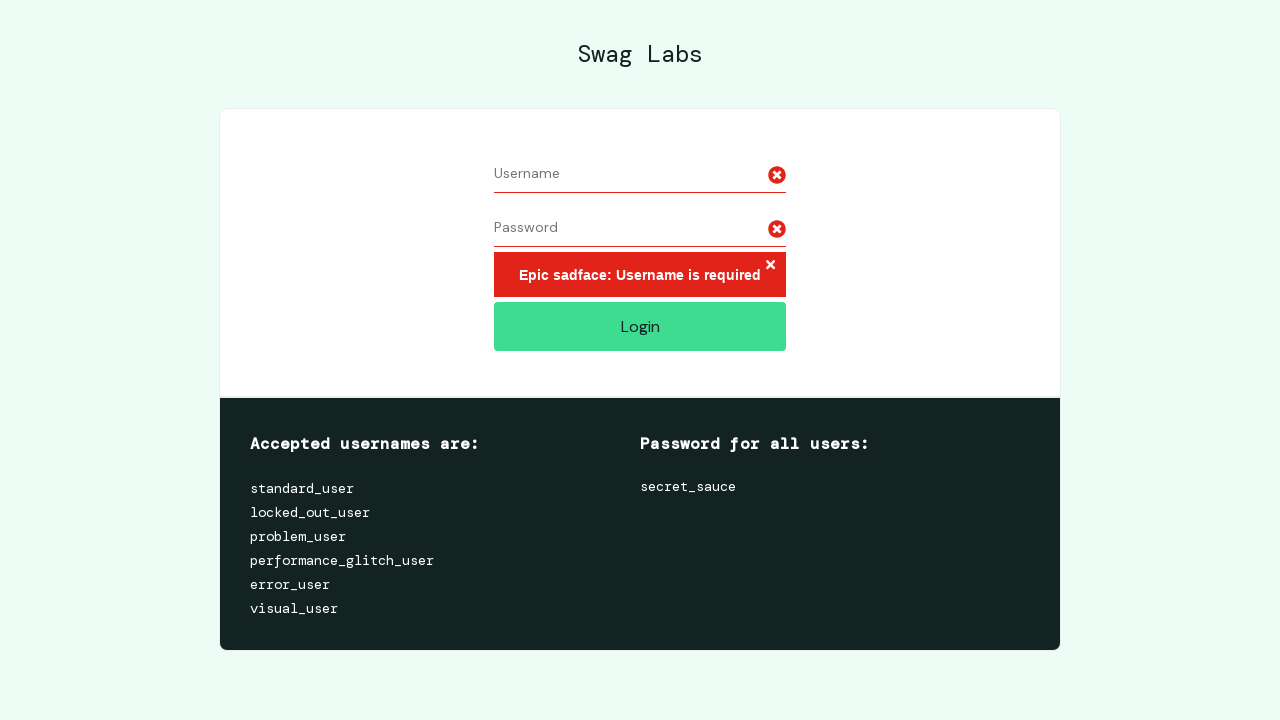

Error message appeared - validation icons are now visible
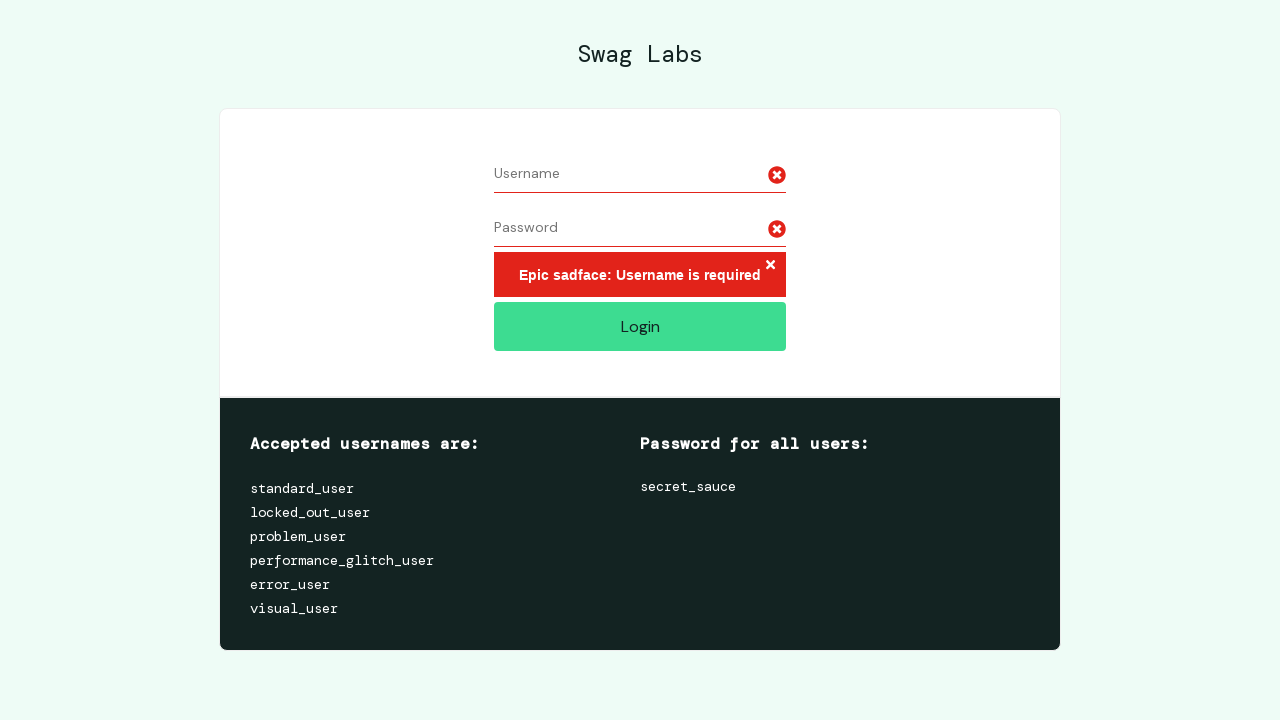

Clicked clear error button to remove validation error icons at (770, 266) on xpath=//*[@id='login_button_container']/div/form/div[3]/h3/button
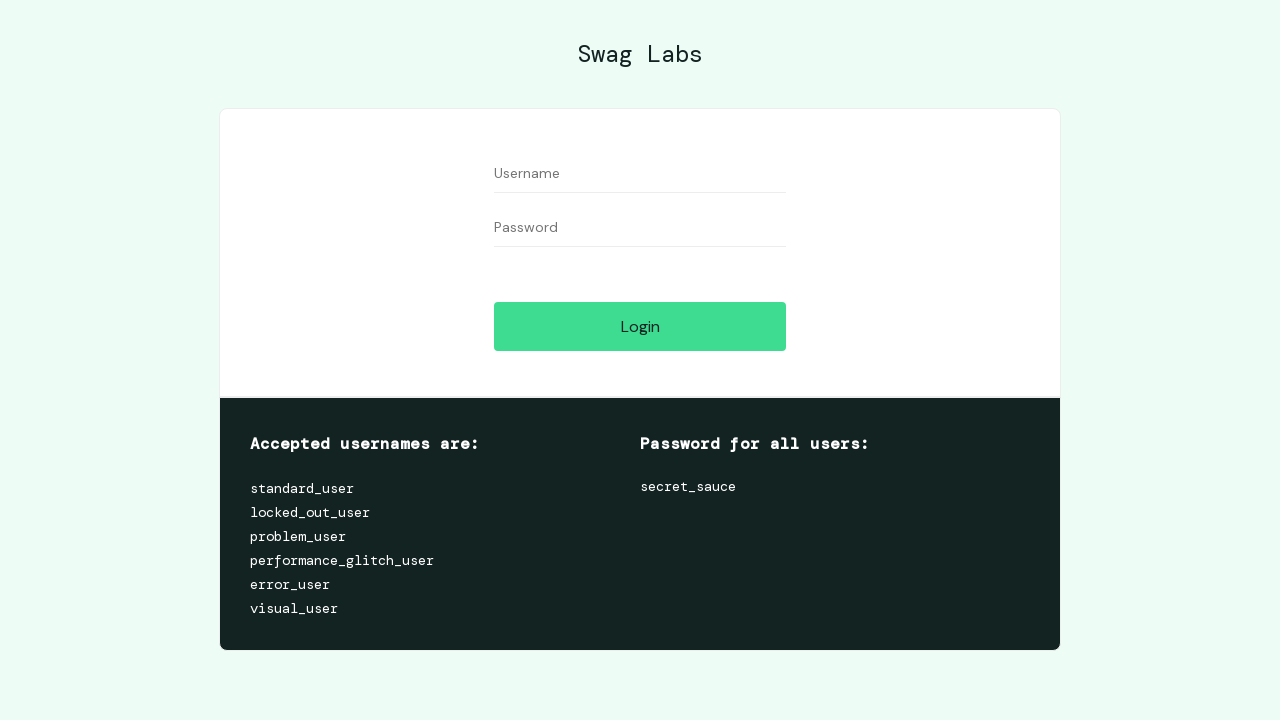

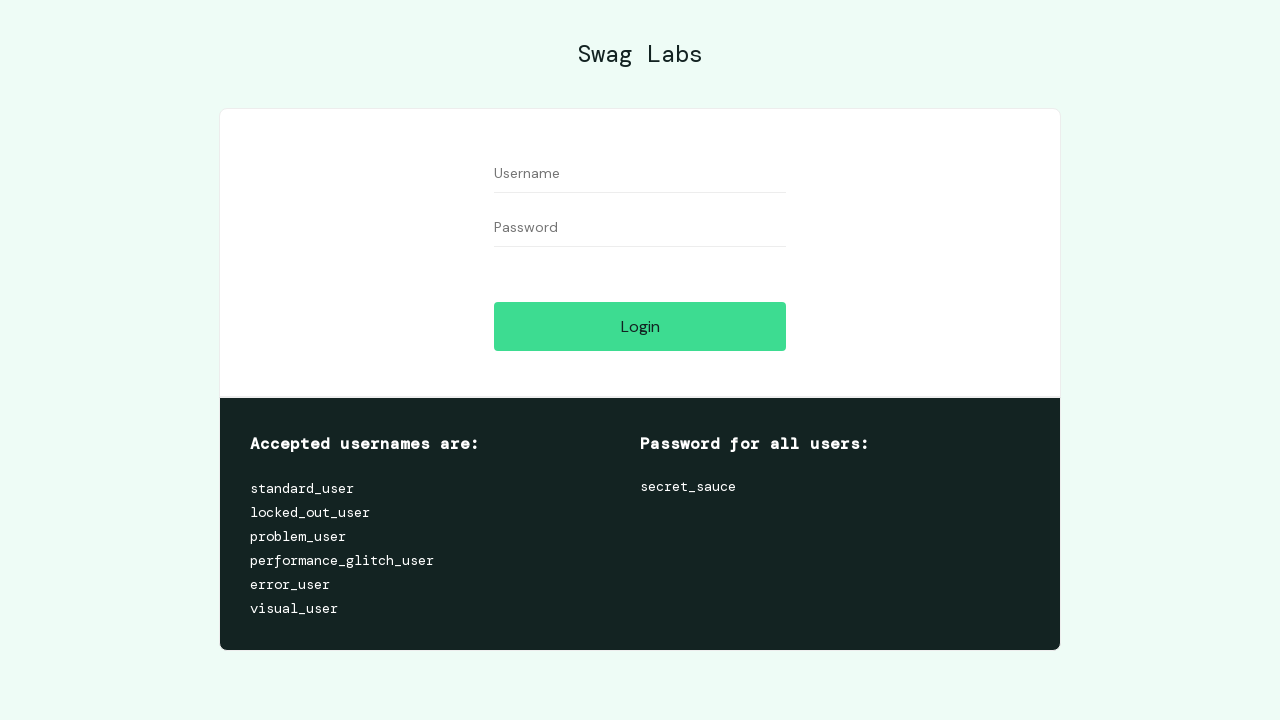